Opens the Casas Bahia main page and verifies the URL is correct

Starting URL: https://www.casasbahia.com.br/

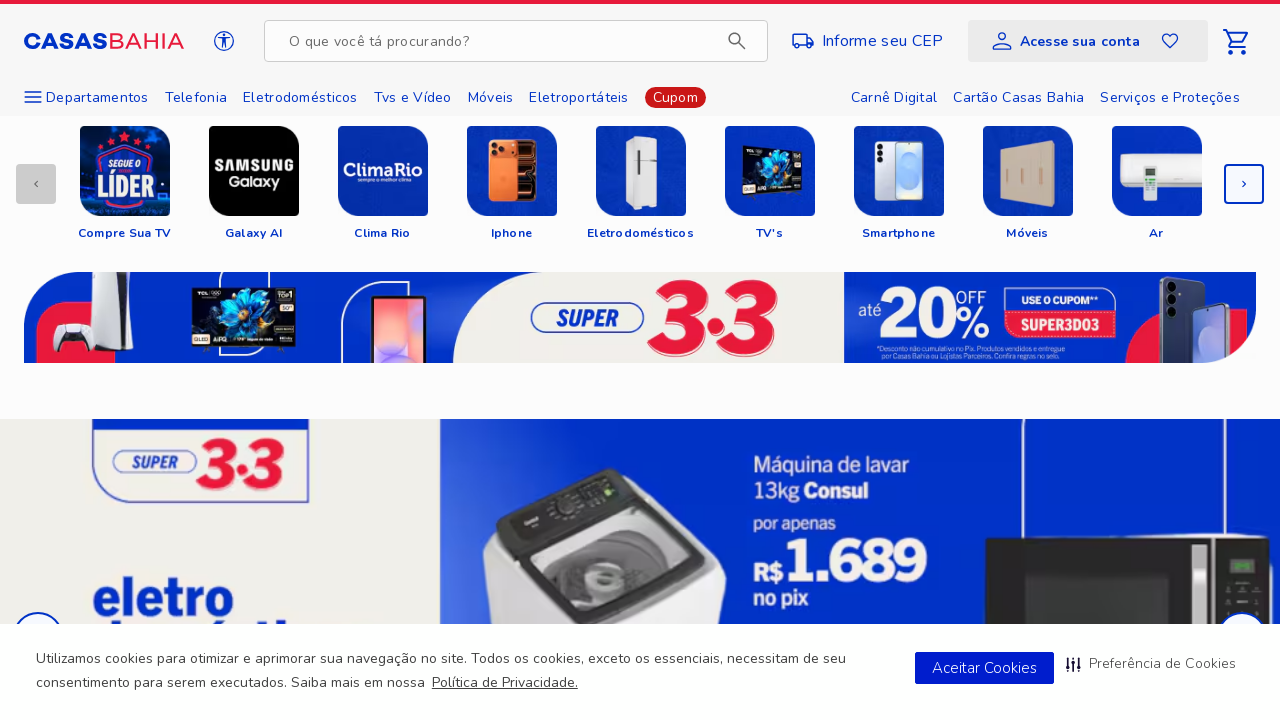

Navigated to Casas Bahia main page
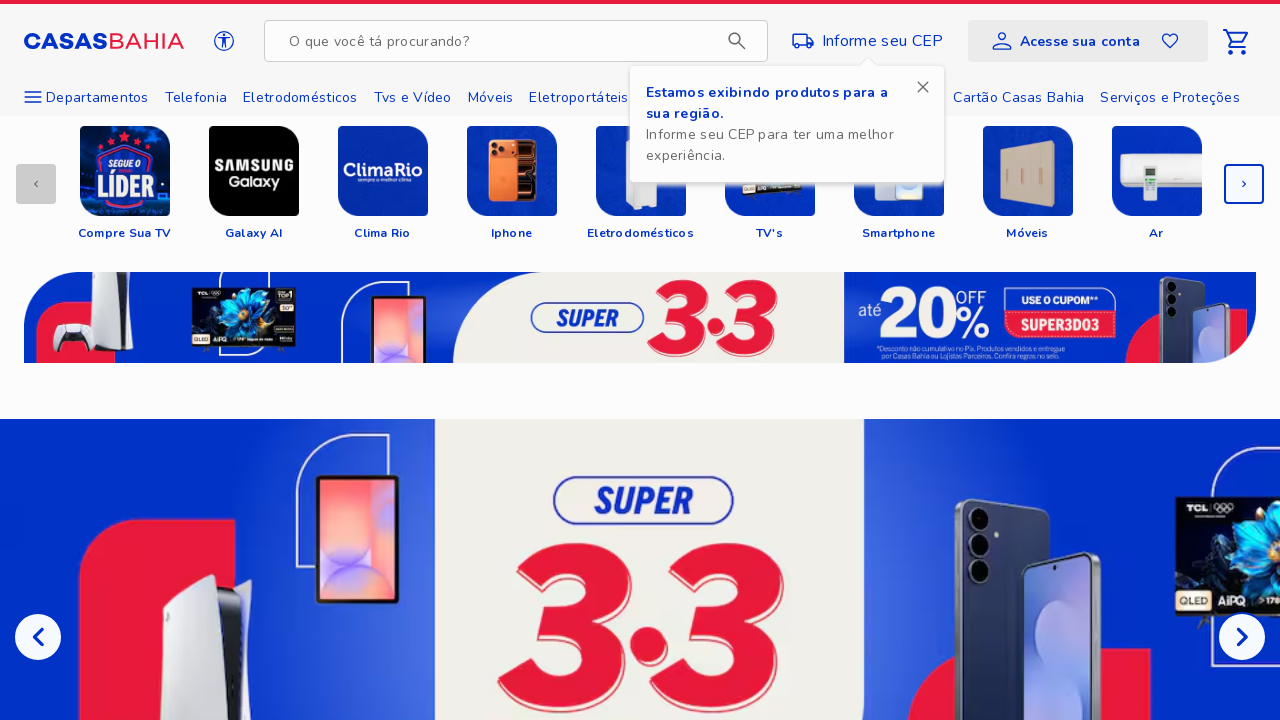

Page DOM content loaded
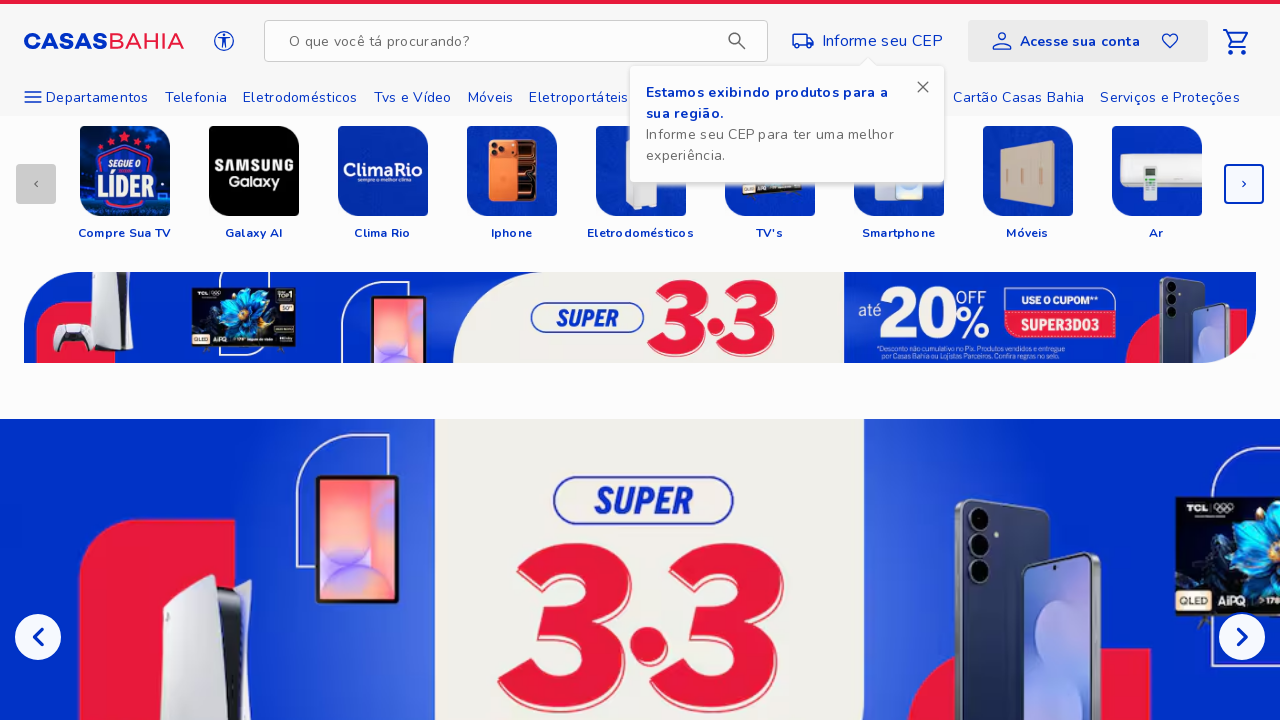

Verified URL is correct: https://www.casasbahia.com.br/
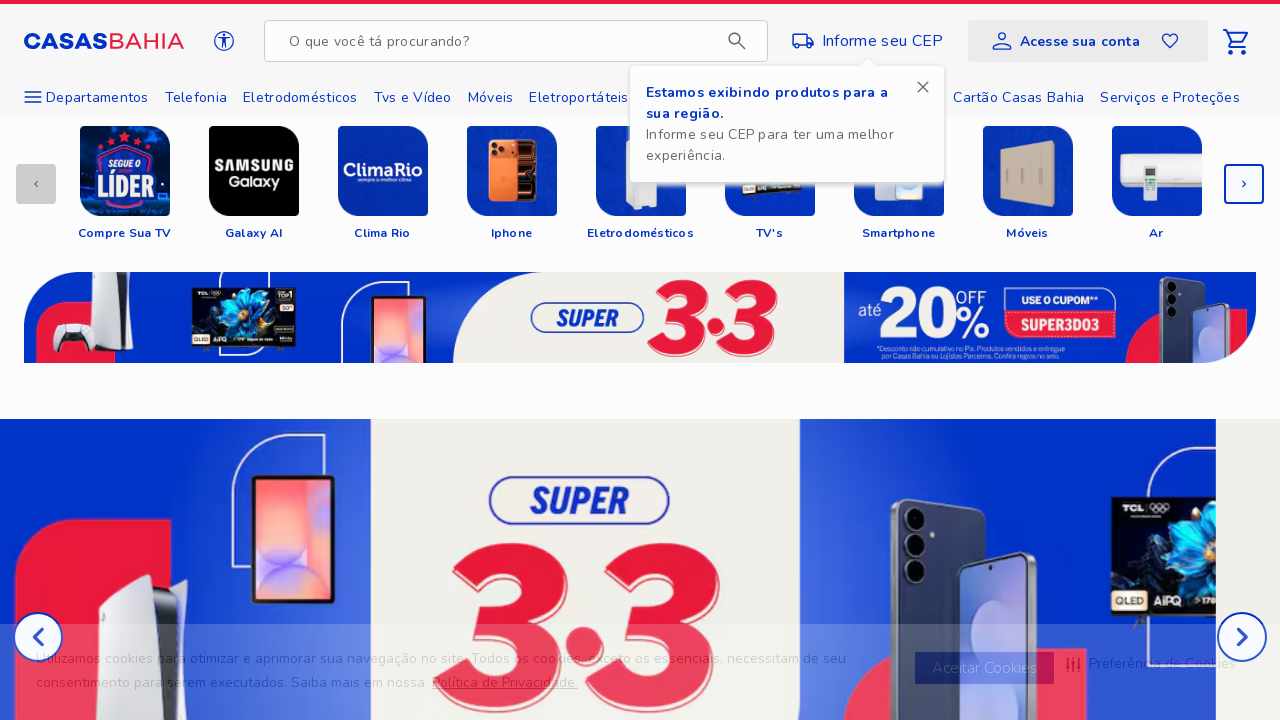

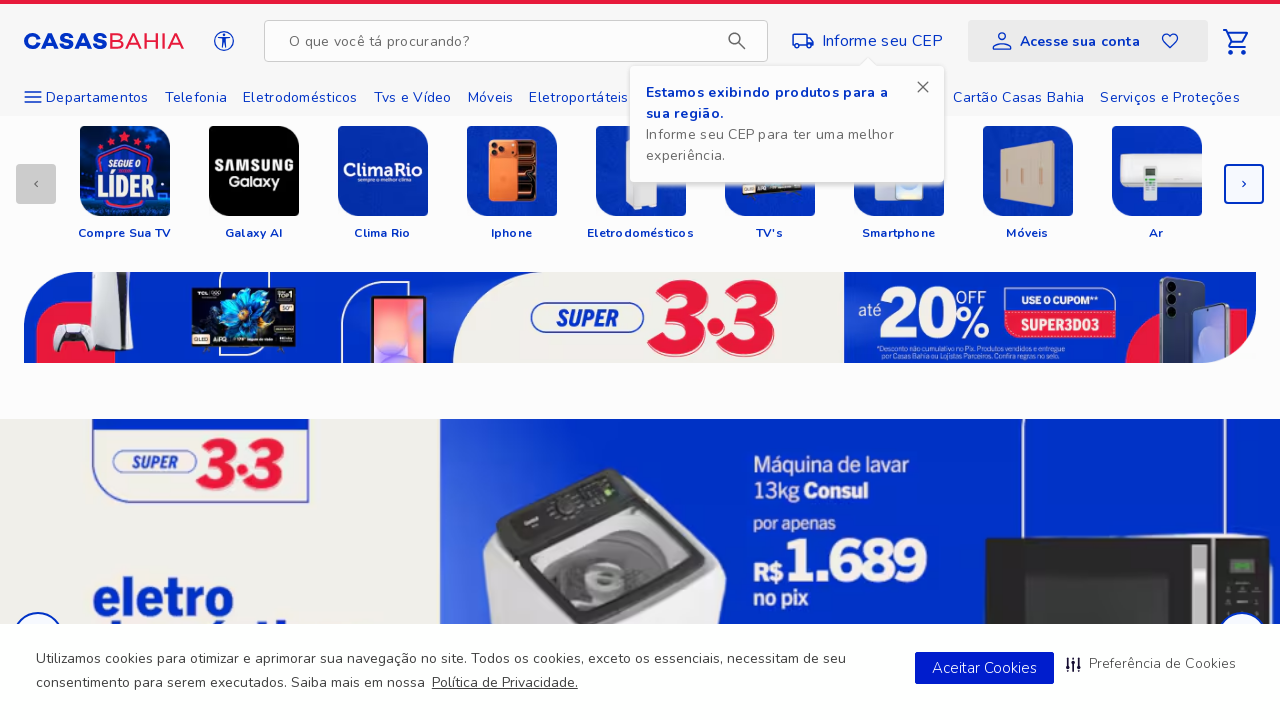